Tests drag-and-drop functionality on jQuery UI demo page by dragging an element from source to target within an iframe

Starting URL: https://jqueryui.com/droppable/

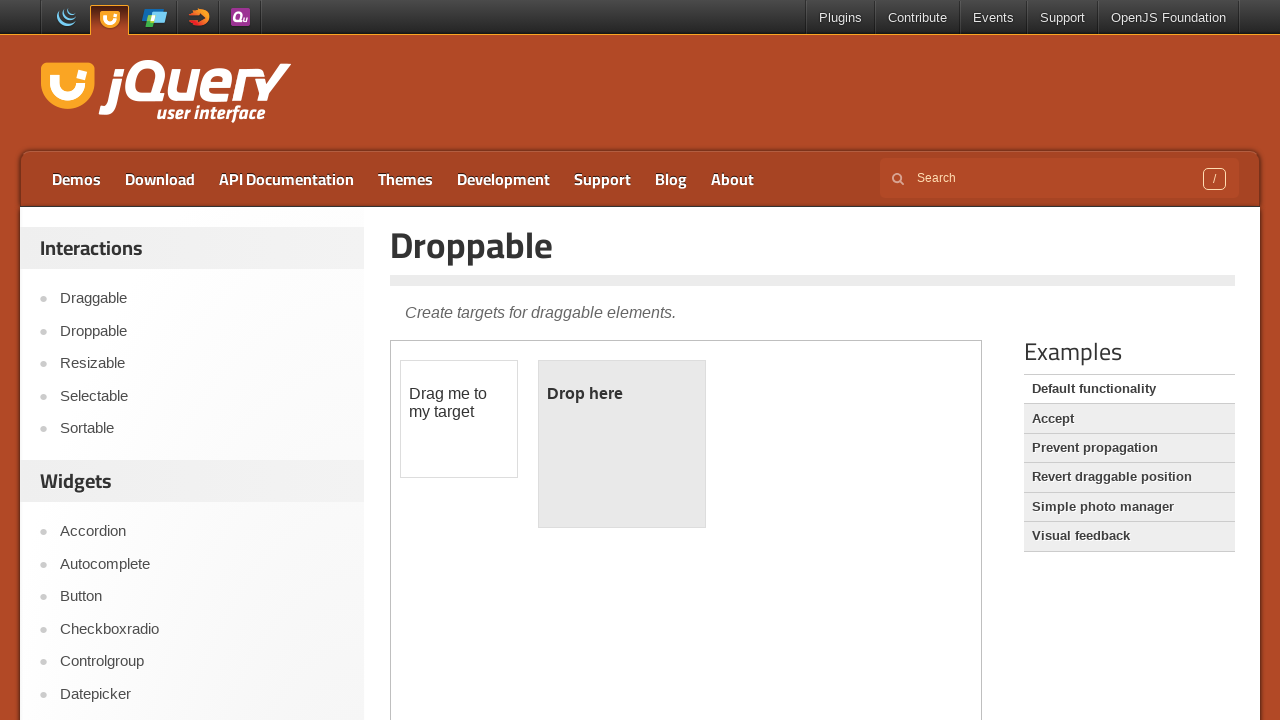

Located the demo iframe on jQuery UI droppable page
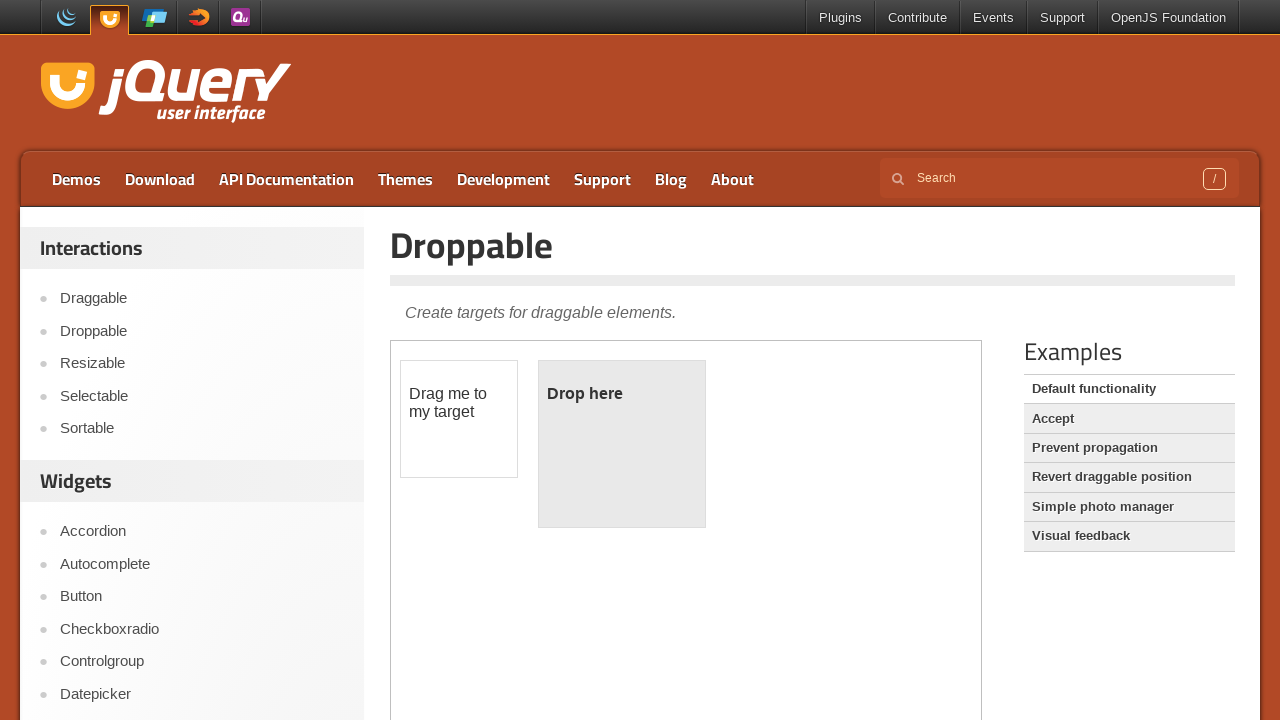

Located the draggable element within the iframe
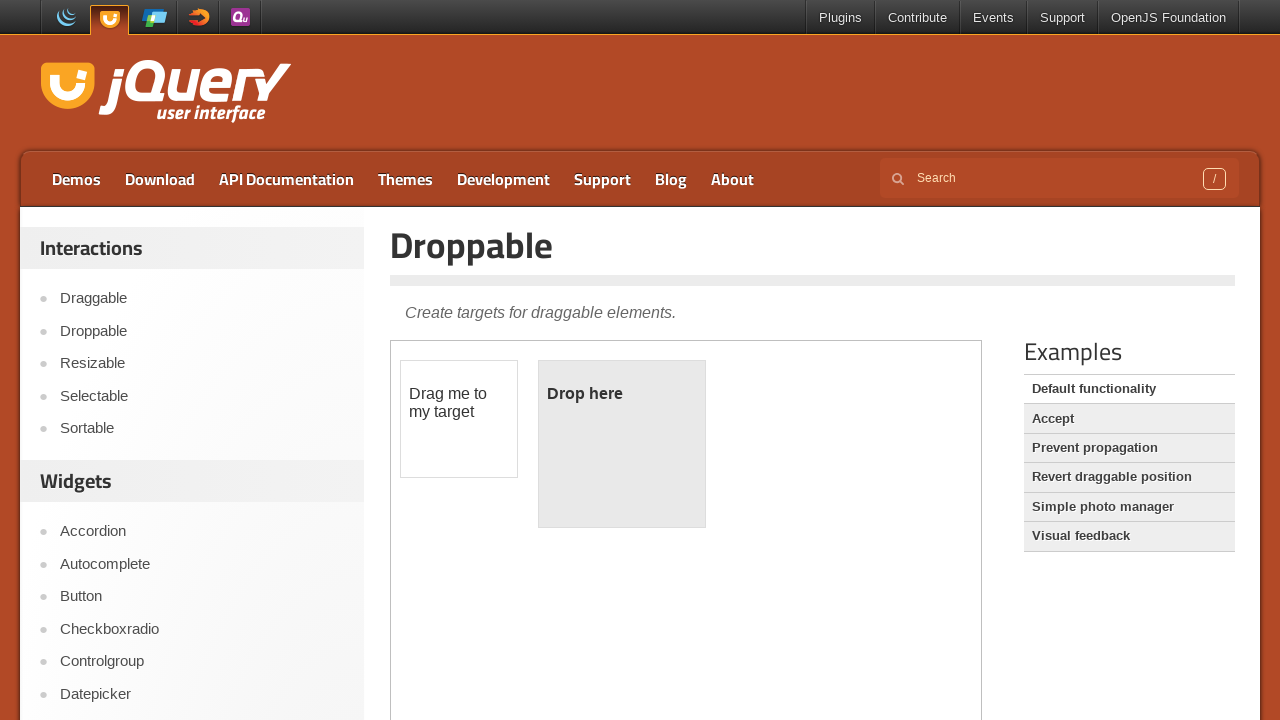

Located the droppable target element within the iframe
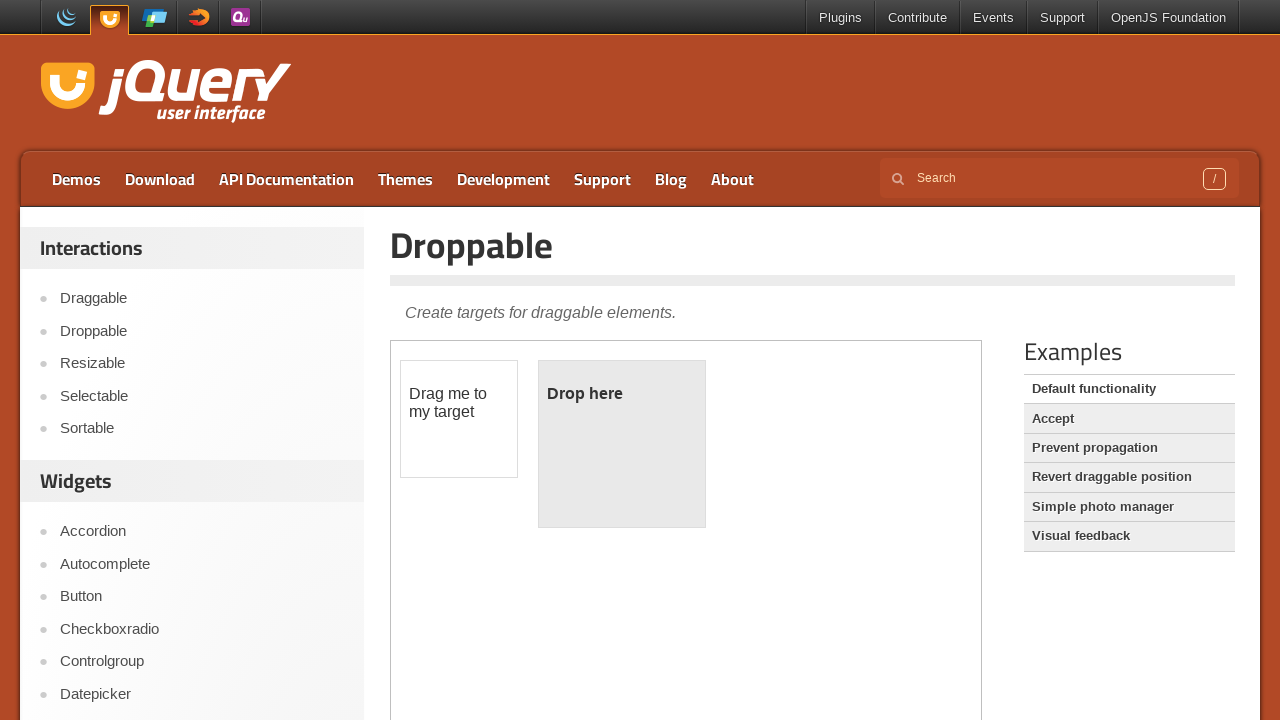

Clicked on the draggable element to select it at (459, 419) on iframe.demo-frame >> internal:control=enter-frame >> #draggable
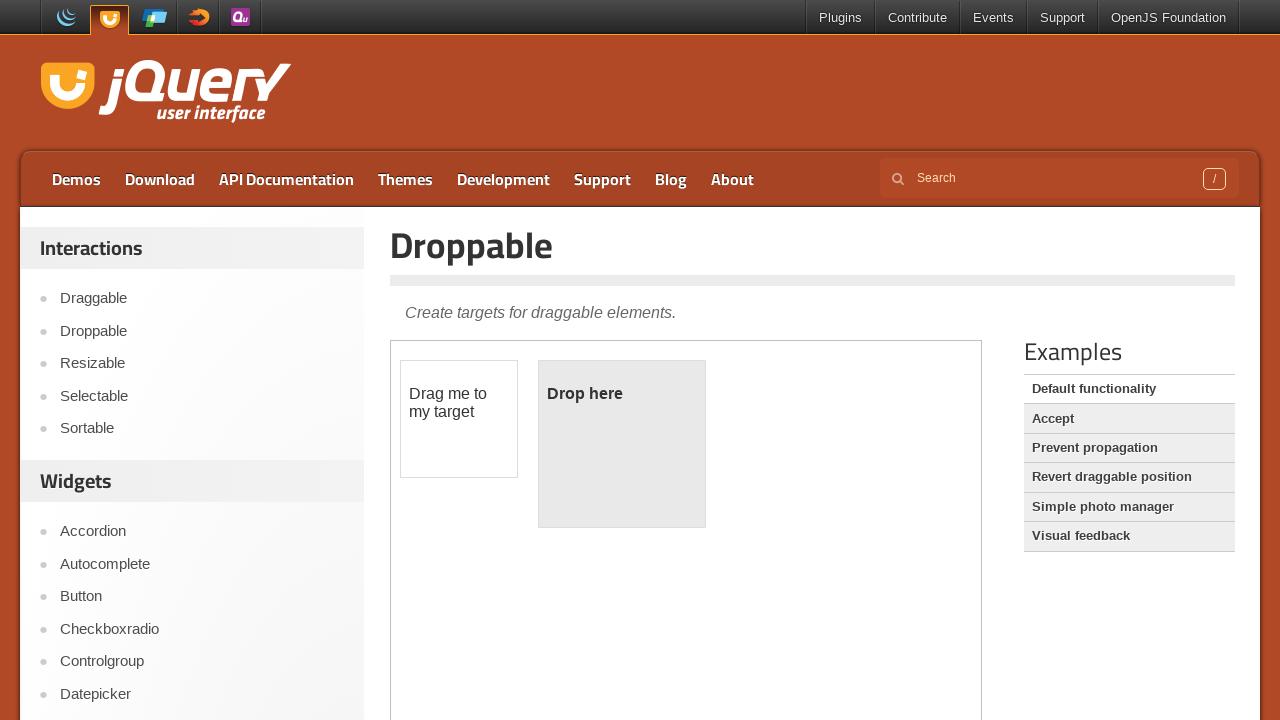

Dragged the element from source to the droppable target at (622, 444)
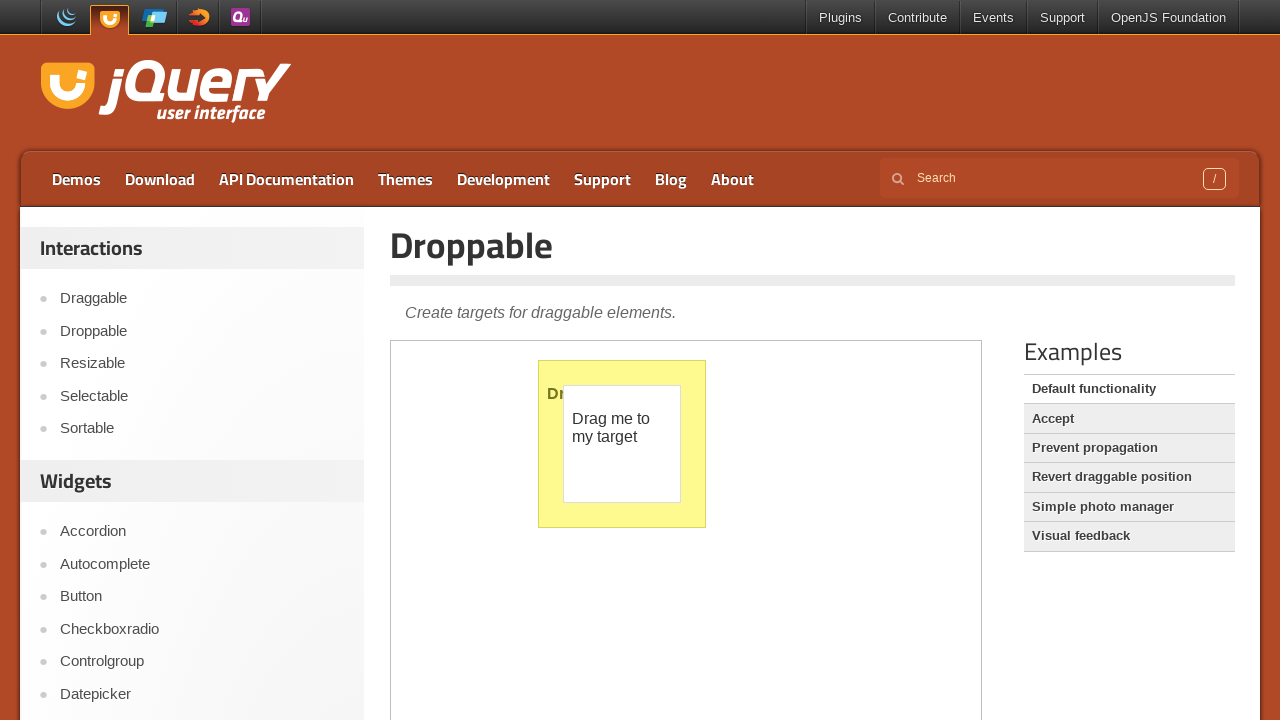

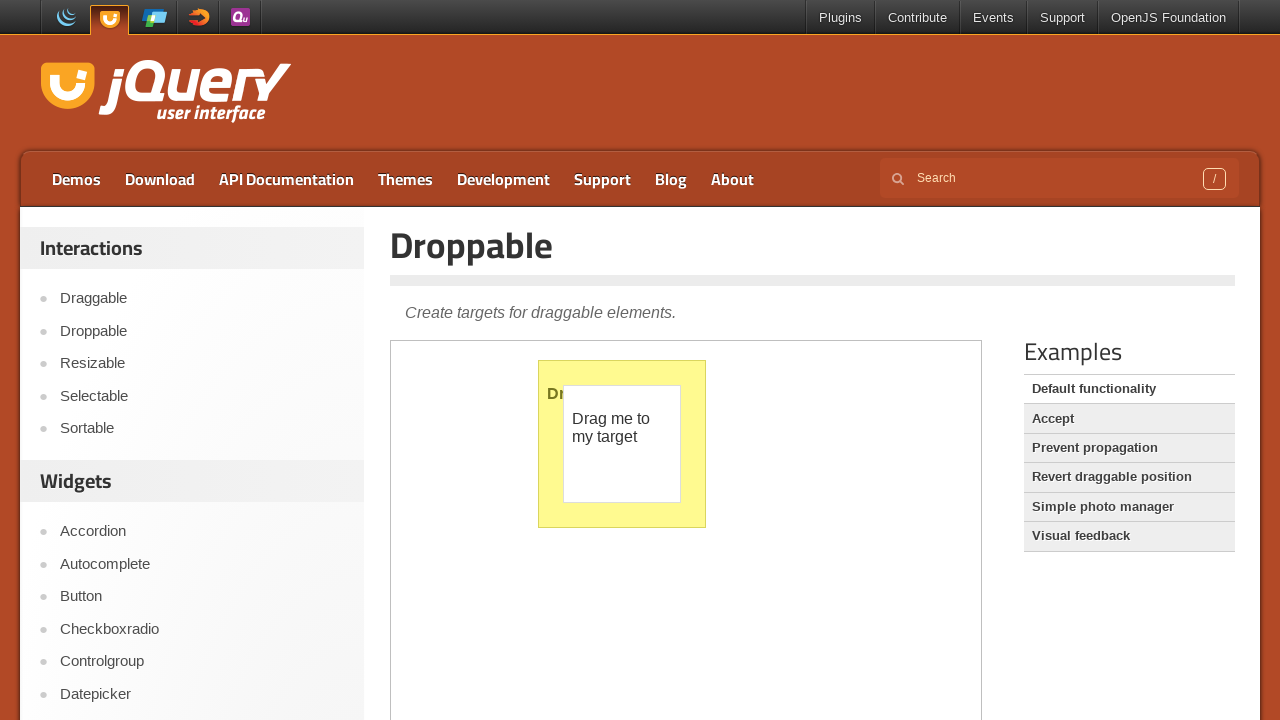